Tests the Federal Reserve Bank of New York website search functionality by entering "interest rates" in the search box and verifying the search results page loads correctly

Starting URL: https://www.newyorkfed.org/

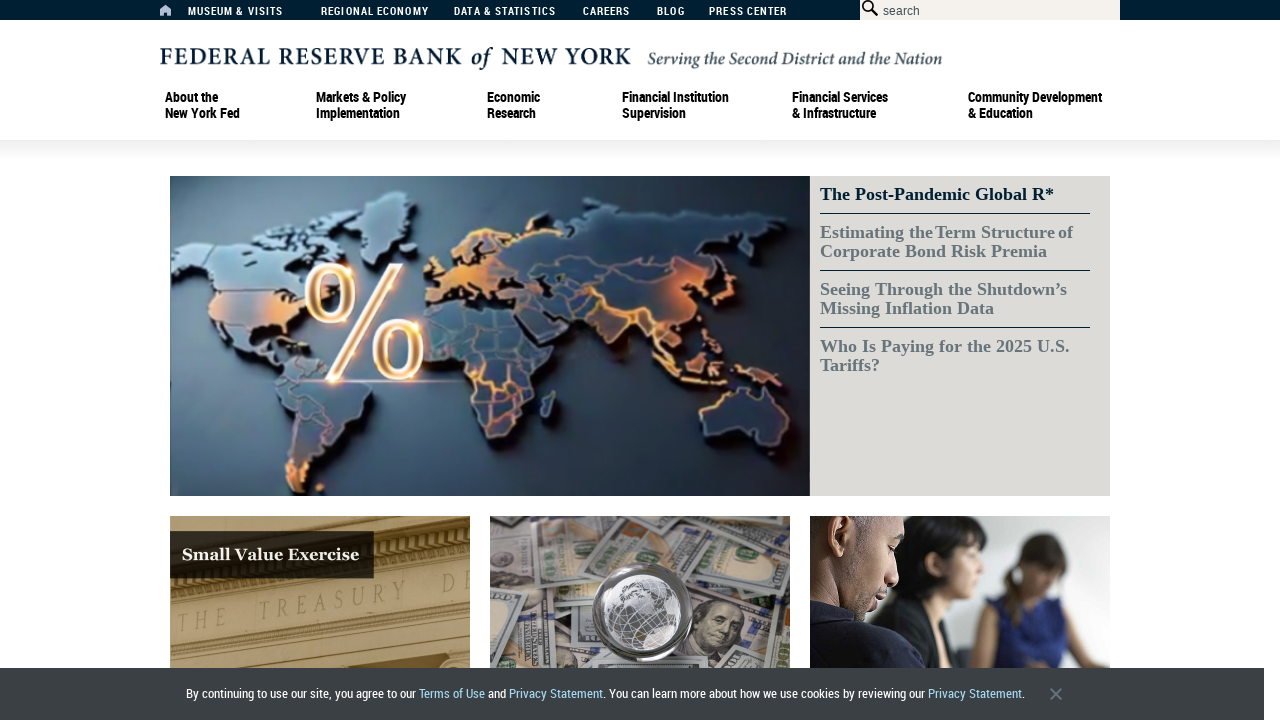

Filled search box with 'interest rates' on #searchbox
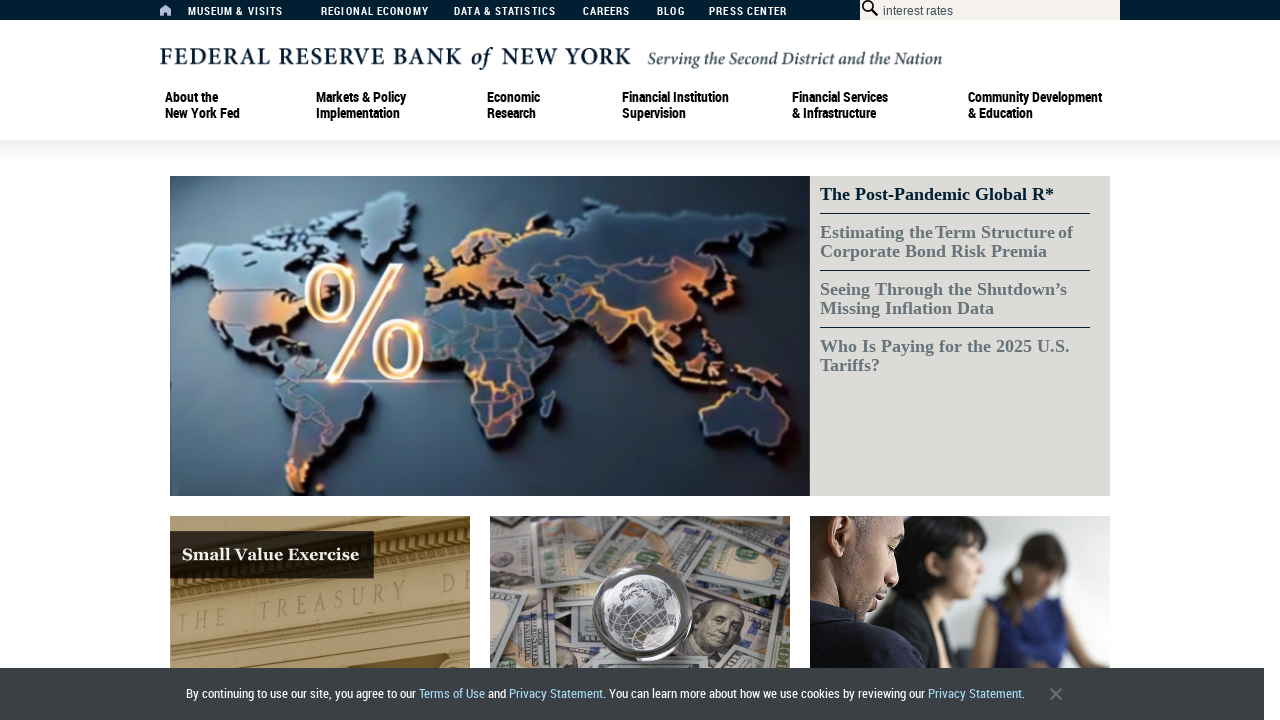

Pressed Enter to submit search on #searchbox
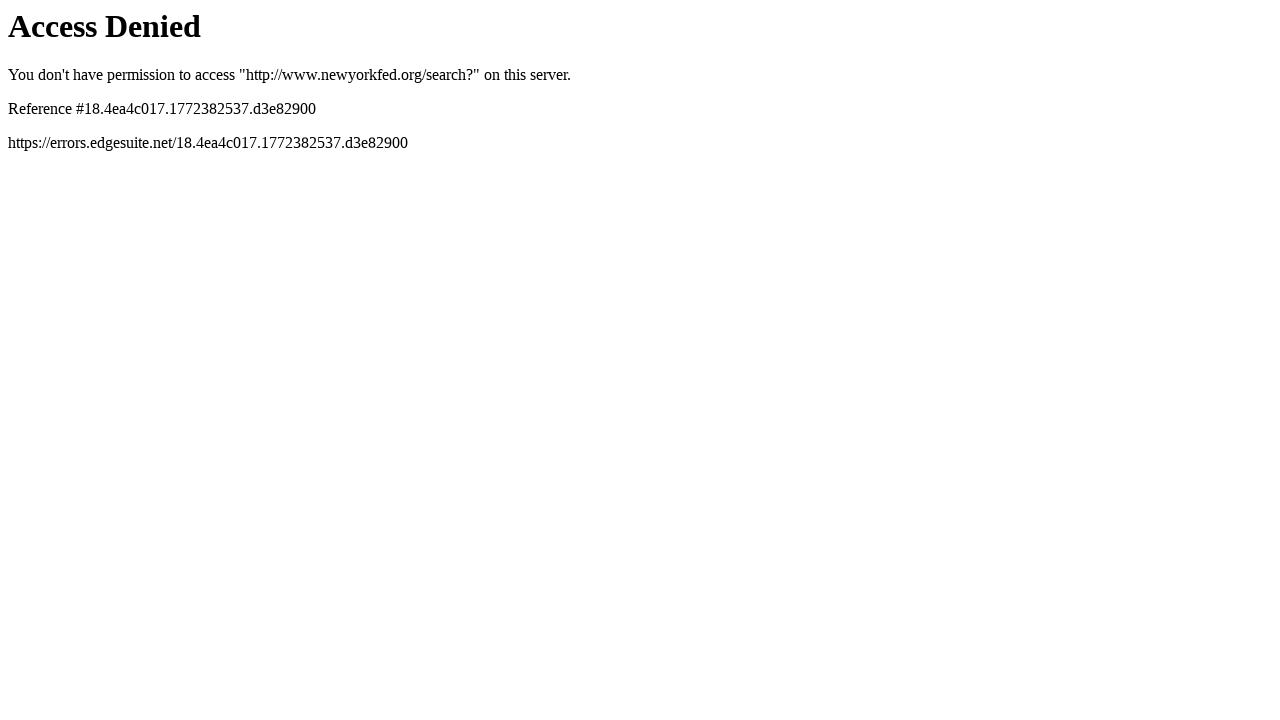

Search results page loaded successfully
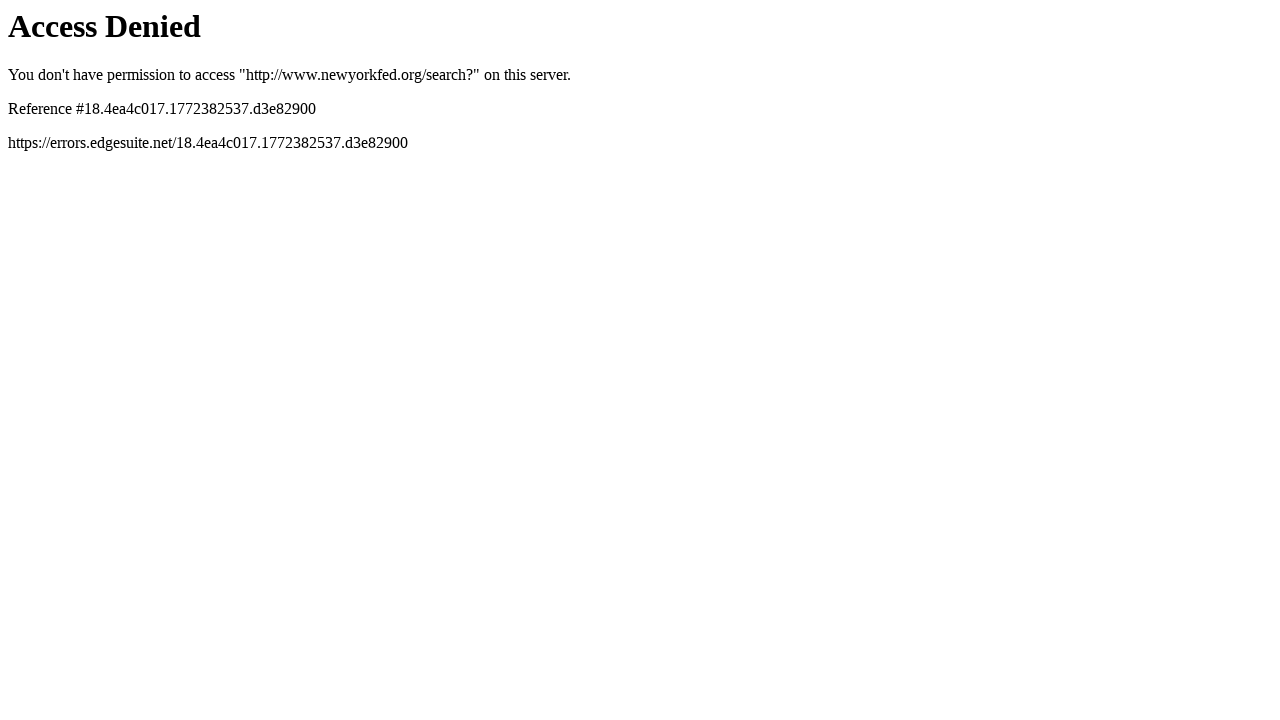

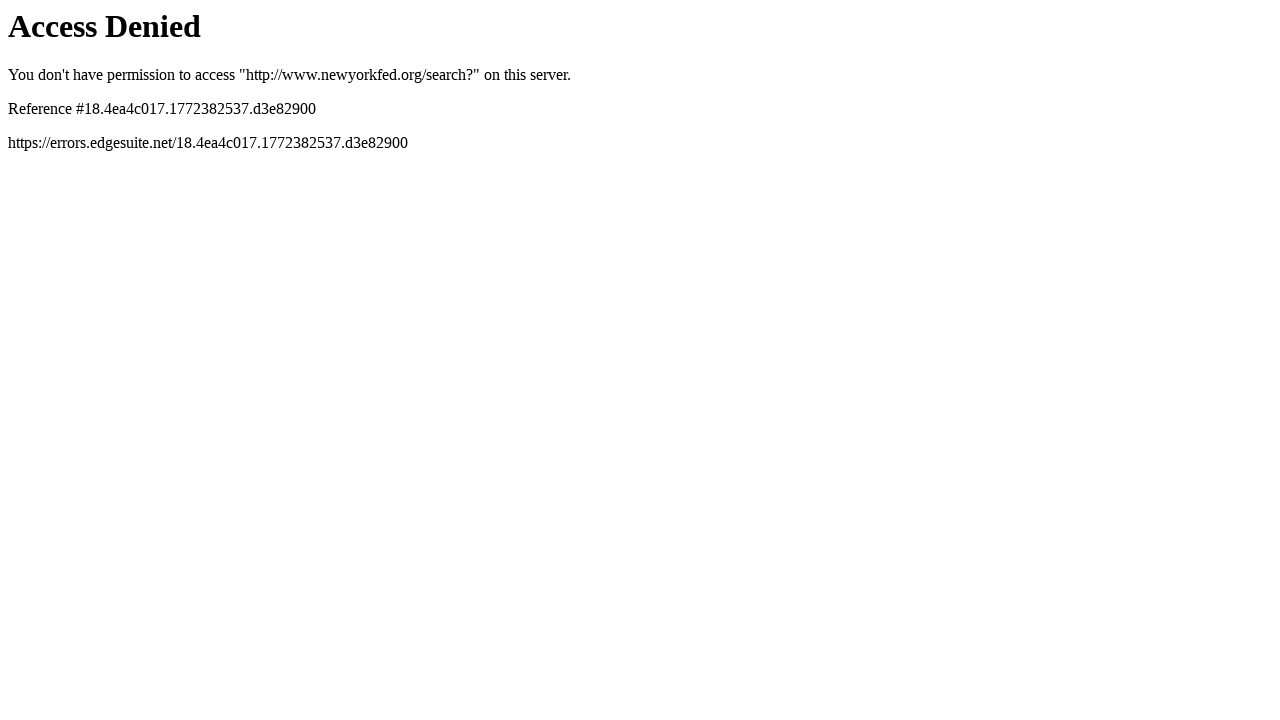